Tests that clicking Clear completed removes completed items from the list

Starting URL: https://demo.playwright.dev/todomvc

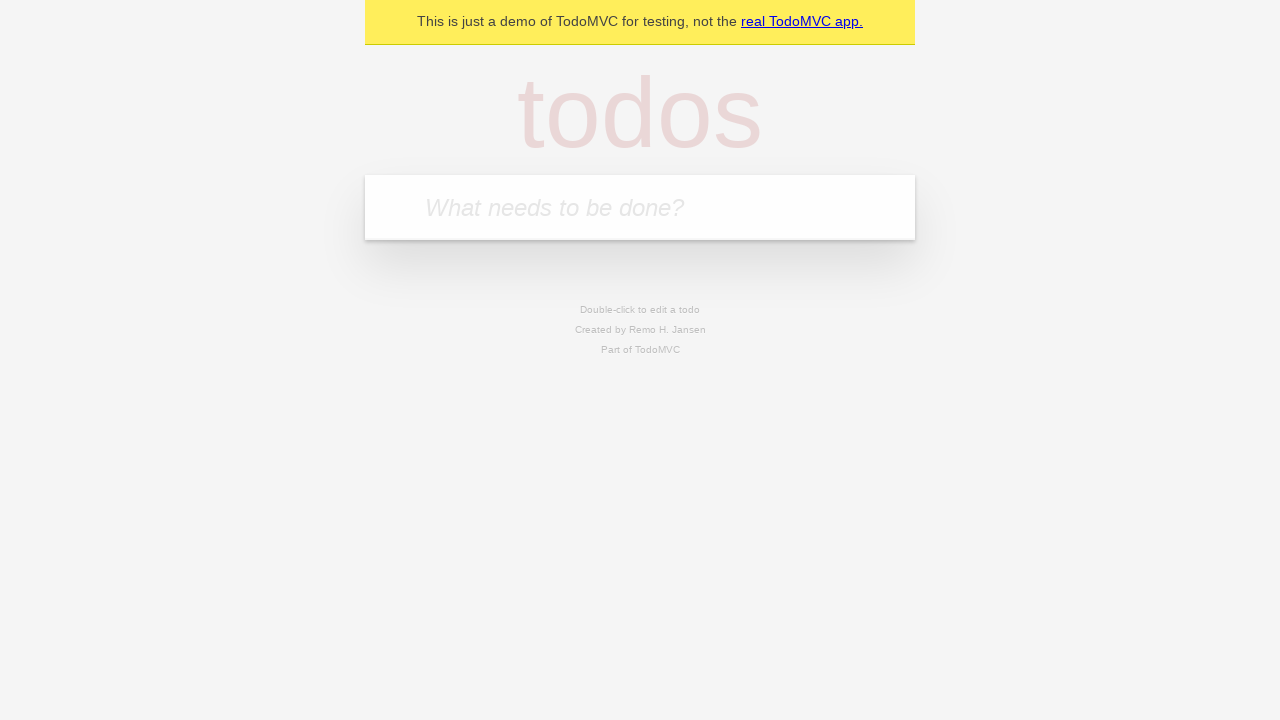

Filled todo input with 'buy some cheese' on internal:attr=[placeholder="What needs to be done?"i]
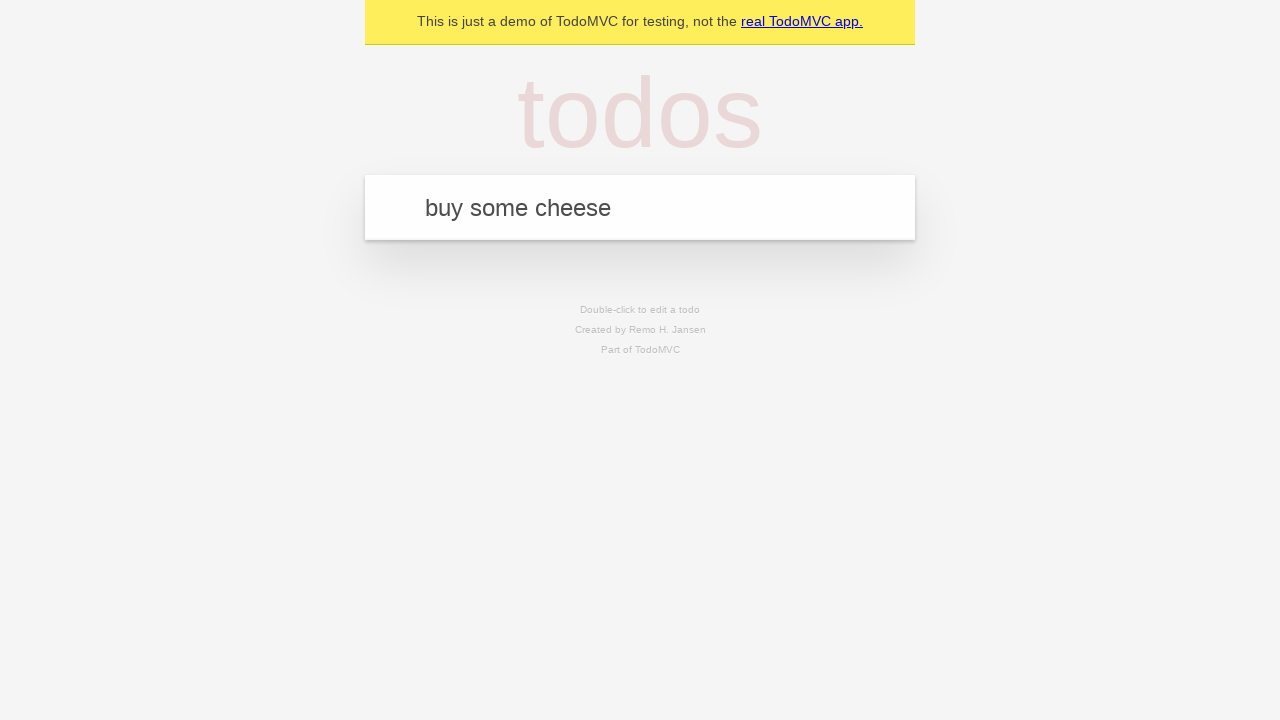

Pressed Enter to add first todo on internal:attr=[placeholder="What needs to be done?"i]
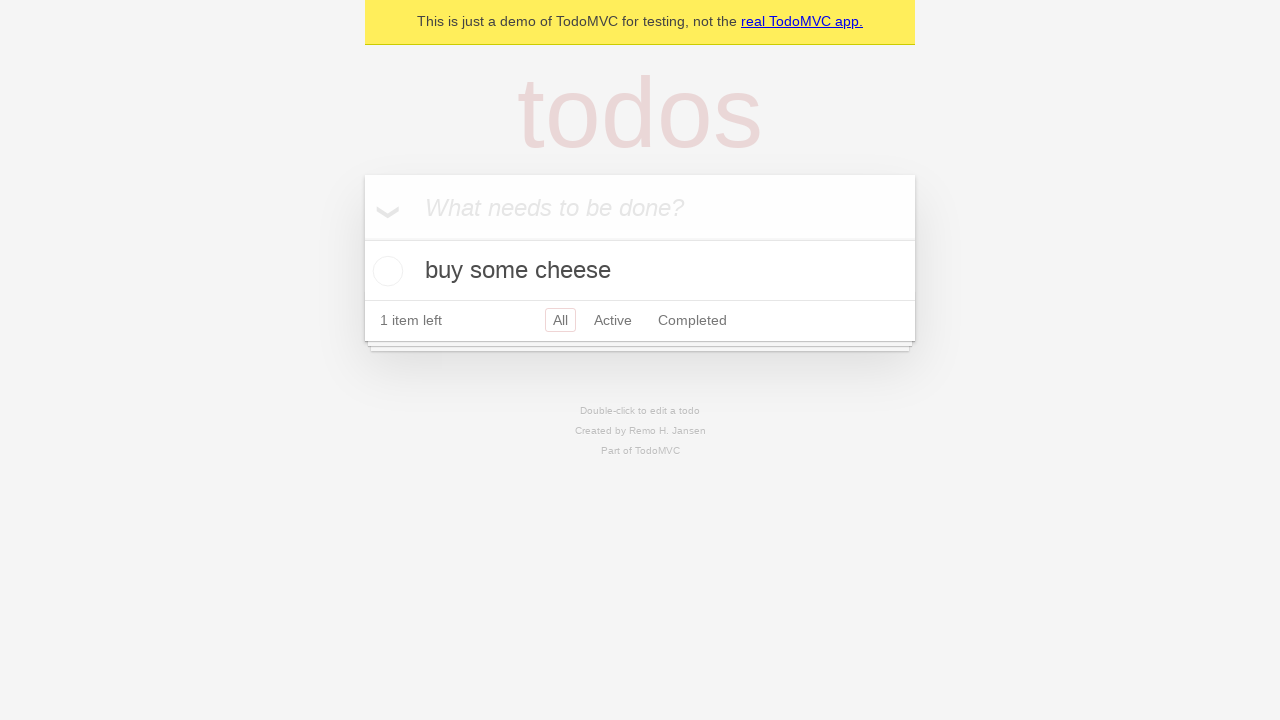

Filled todo input with 'feed the cat' on internal:attr=[placeholder="What needs to be done?"i]
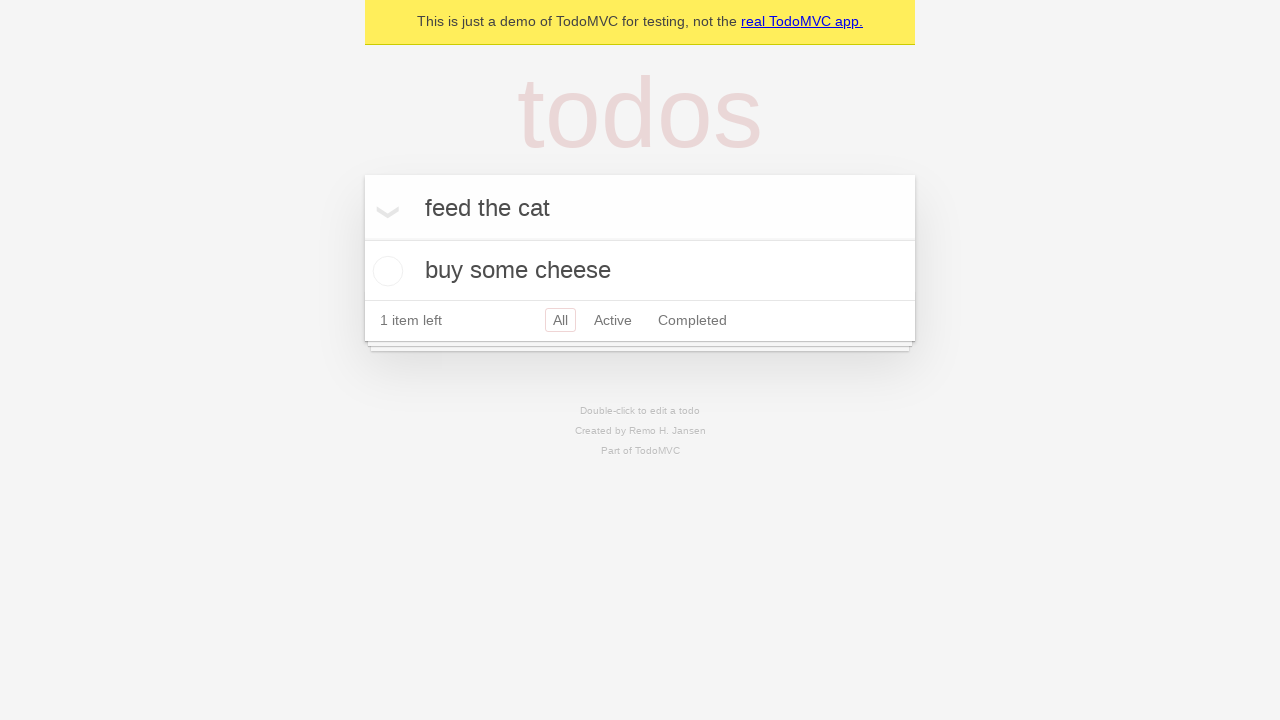

Pressed Enter to add second todo on internal:attr=[placeholder="What needs to be done?"i]
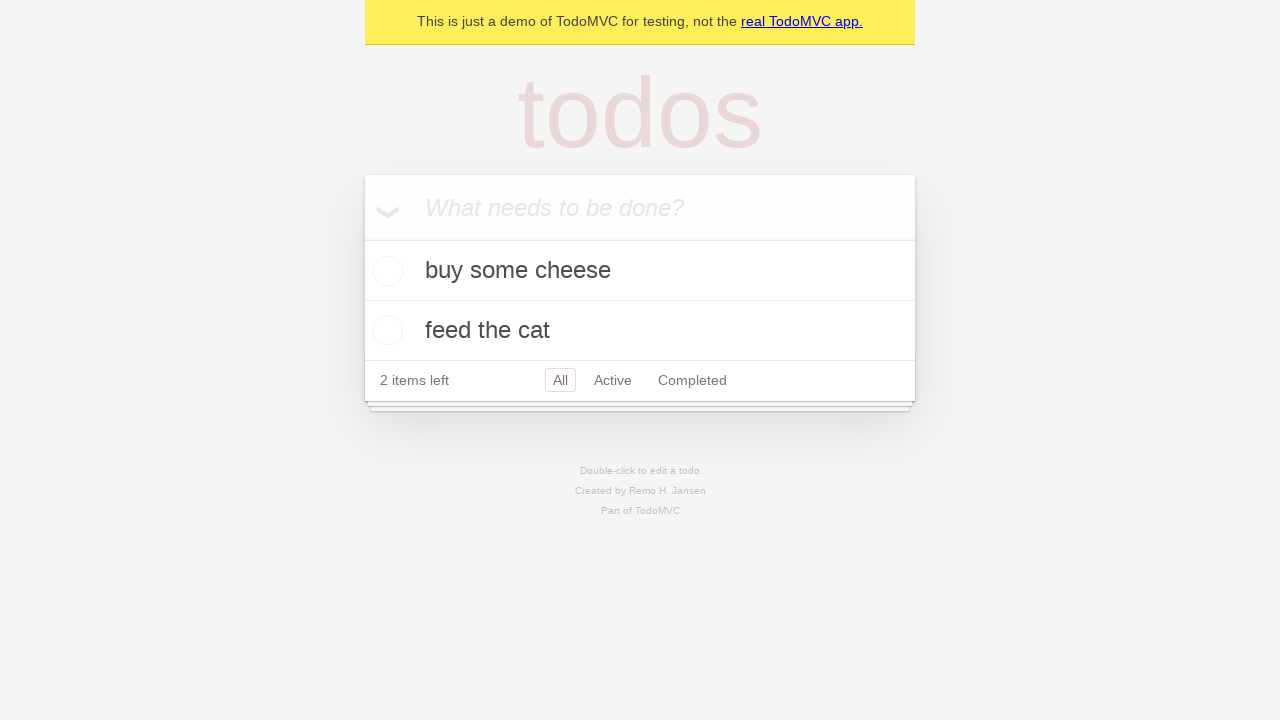

Filled todo input with 'book a doctors appointment' on internal:attr=[placeholder="What needs to be done?"i]
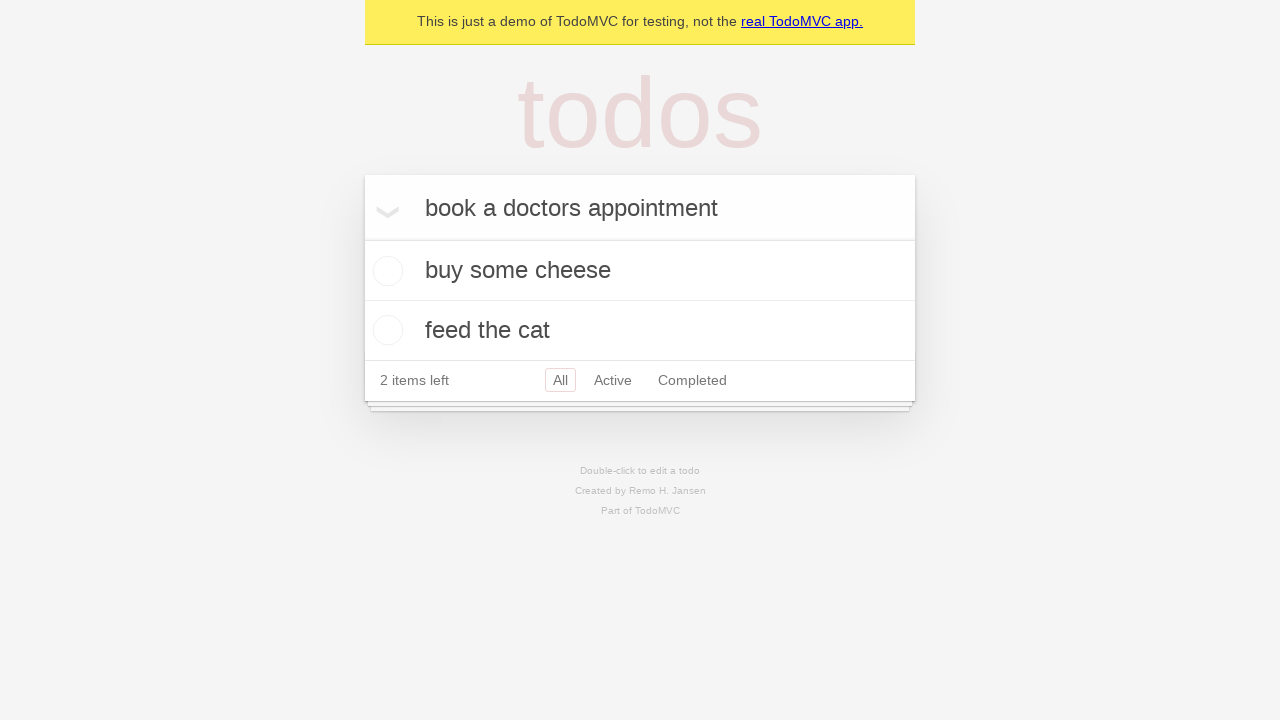

Pressed Enter to add third todo on internal:attr=[placeholder="What needs to be done?"i]
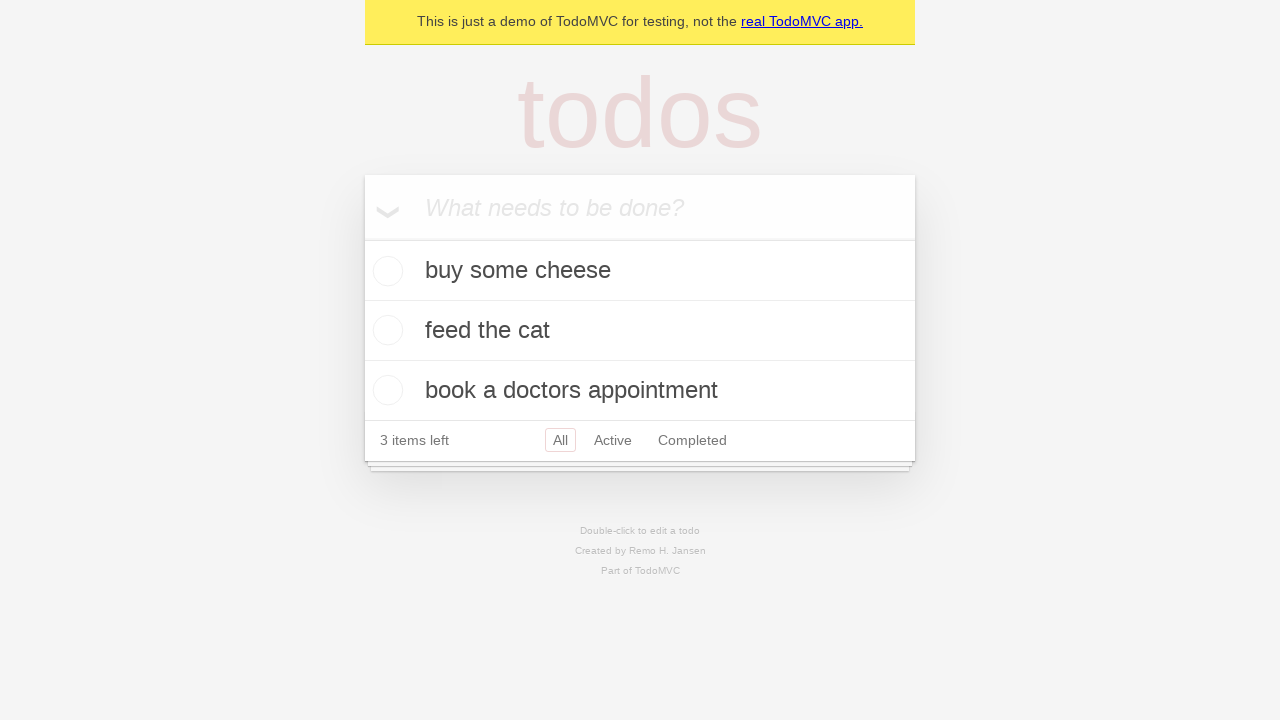

Checked the checkbox for second todo item to mark it completed at (385, 330) on internal:testid=[data-testid="todo-item"s] >> nth=1 >> internal:role=checkbox
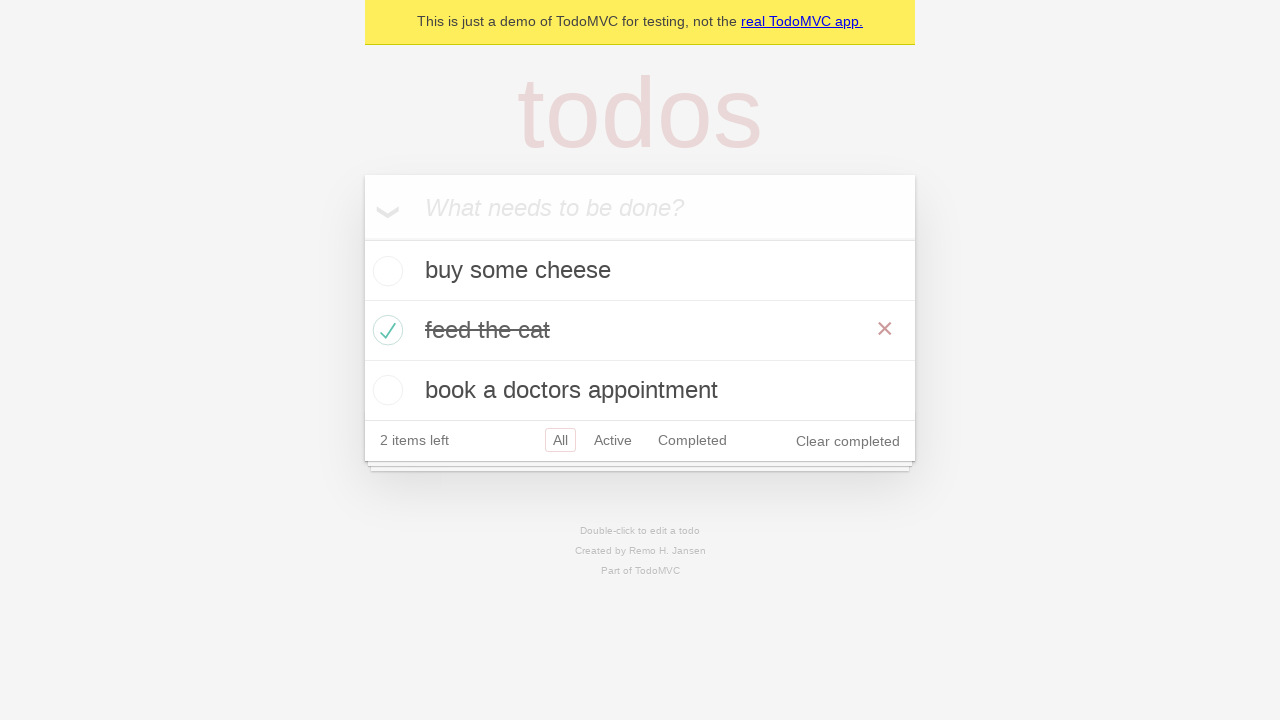

Clicked 'Clear completed' button to remove completed items at (848, 441) on internal:role=button[name="Clear completed"i]
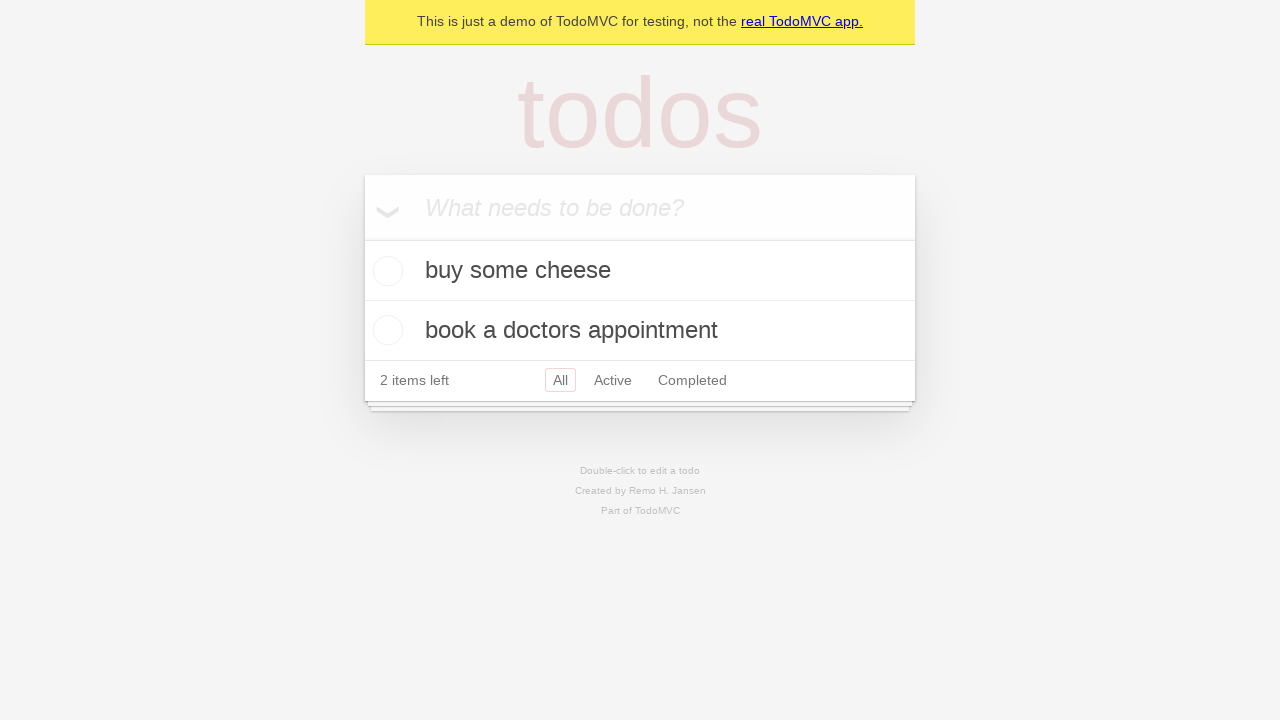

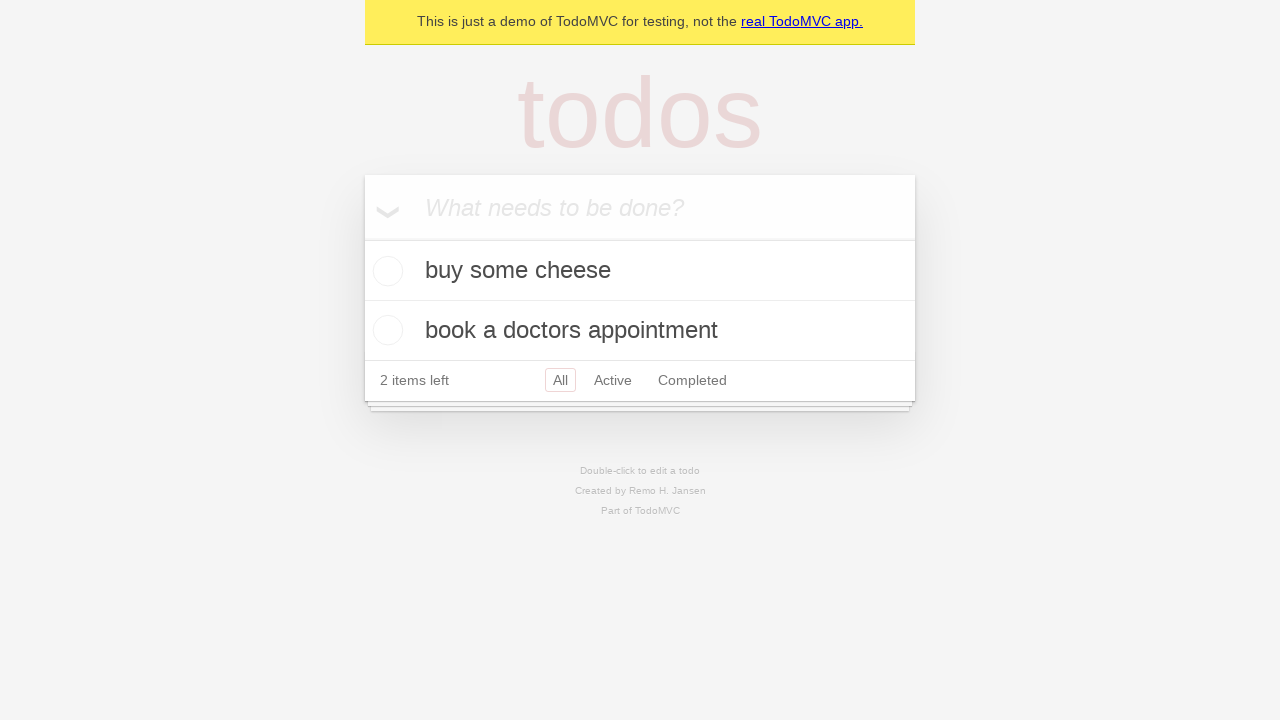